Tests explicit wait functionality by waiting for a price element to display "100", then clicking a book button, reading an input value, calculating a mathematical result, filling a form field with the calculated value, and submitting.

Starting URL: http://suninjuly.github.io/explicit_wait2.html

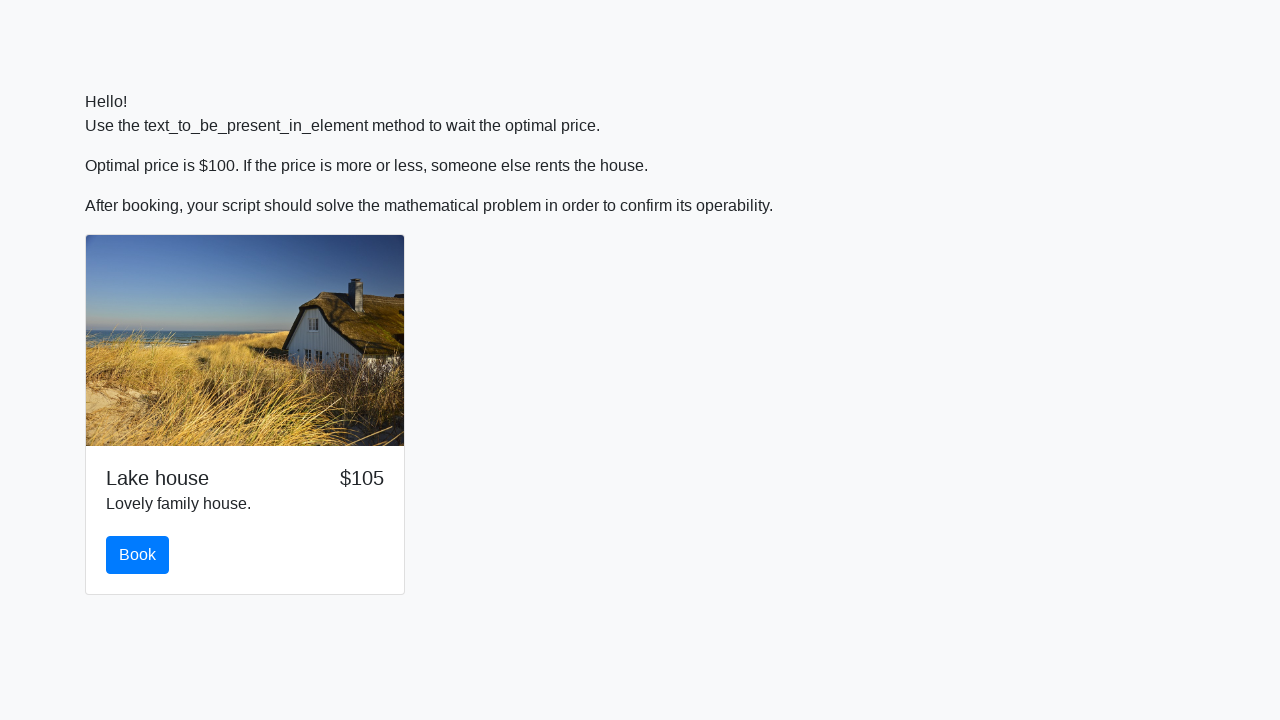

Waited for price element to display '100'
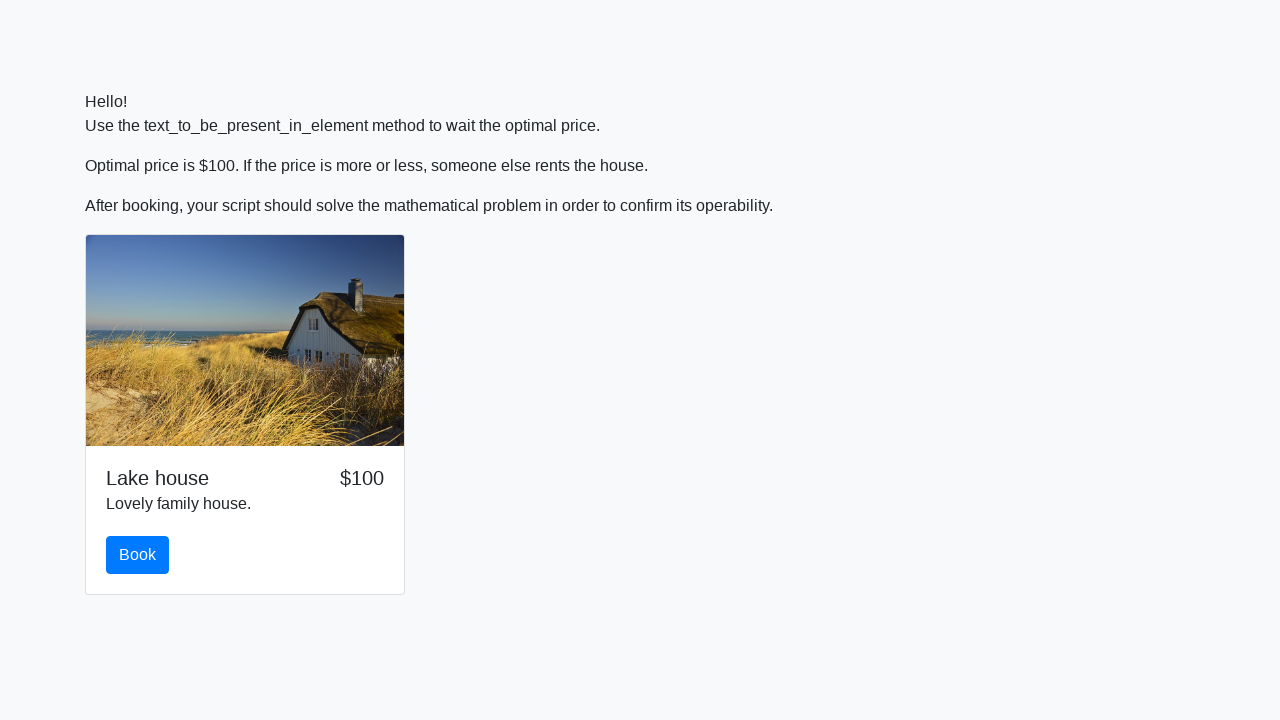

Book button became visible
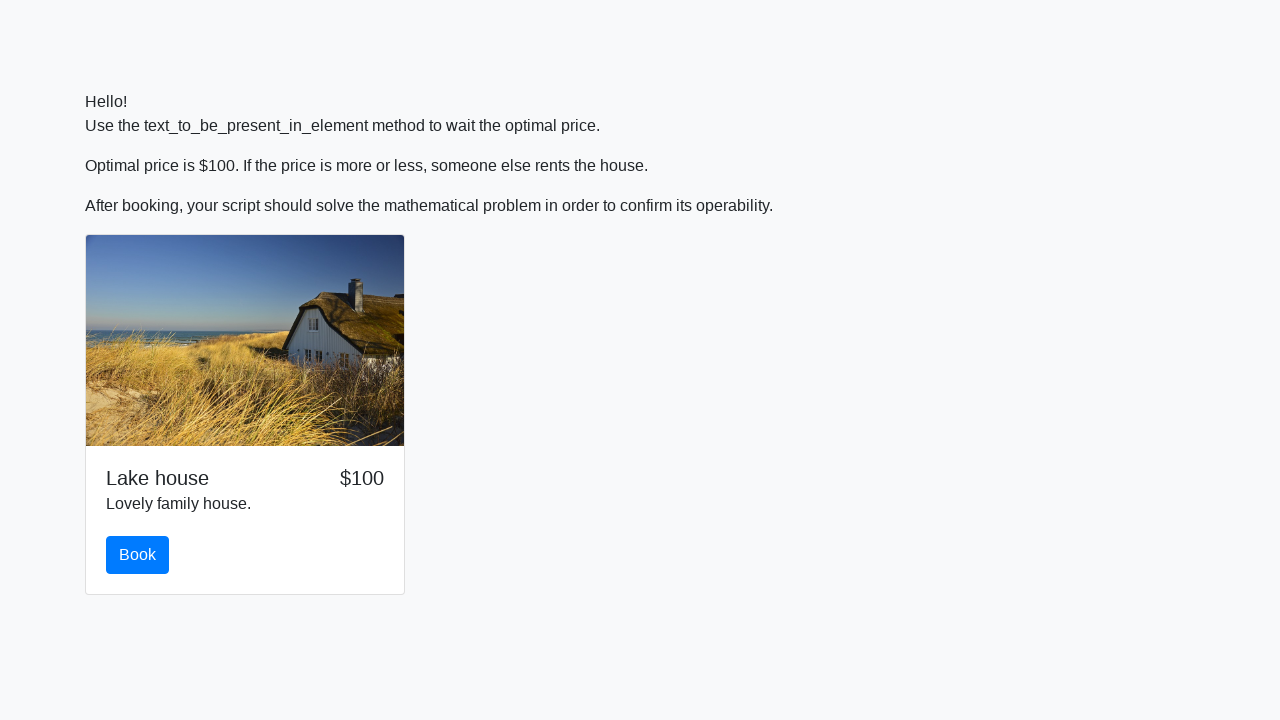

Clicked the book button at (138, 555) on #book
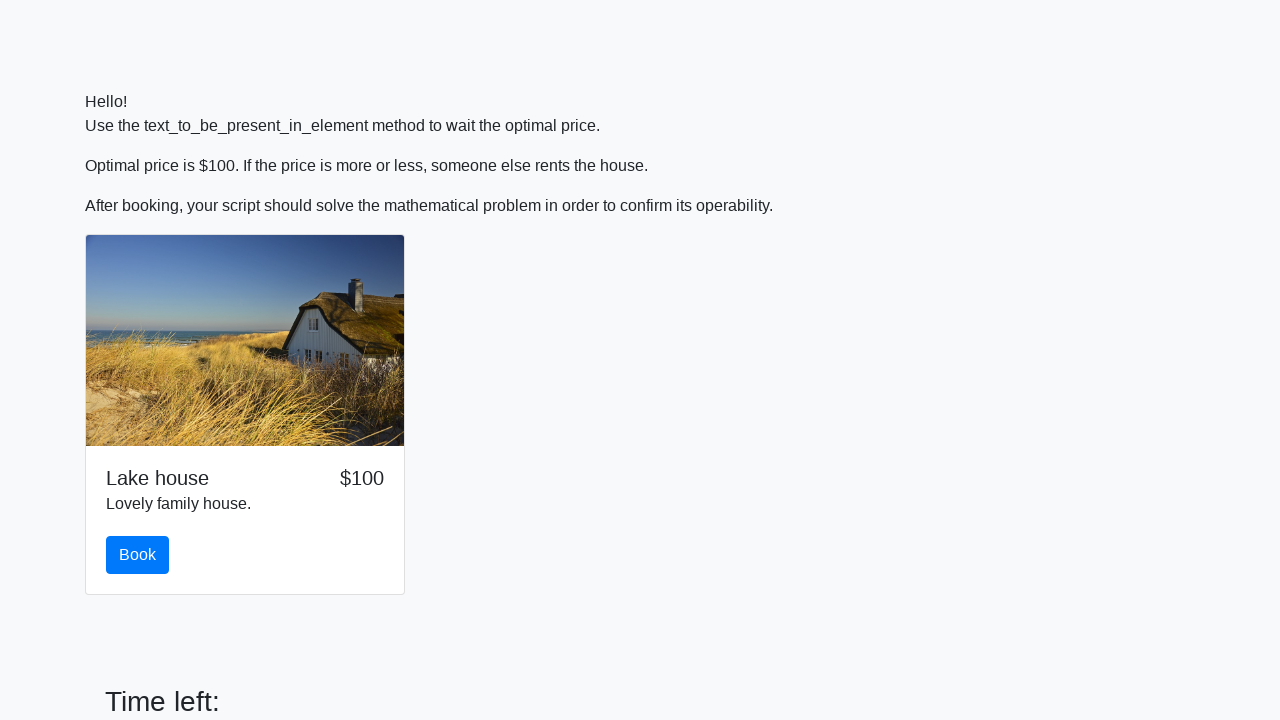

Read input value: 370
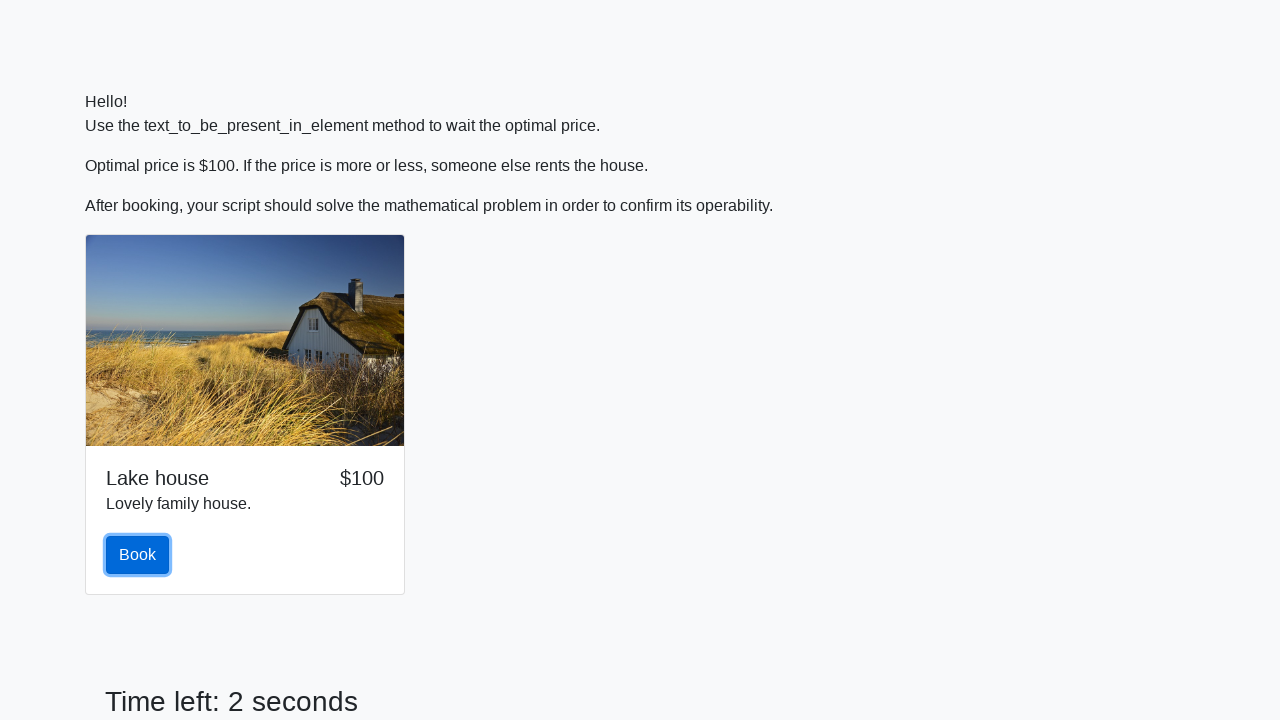

Calculated mathematical result: 2.054531249973778
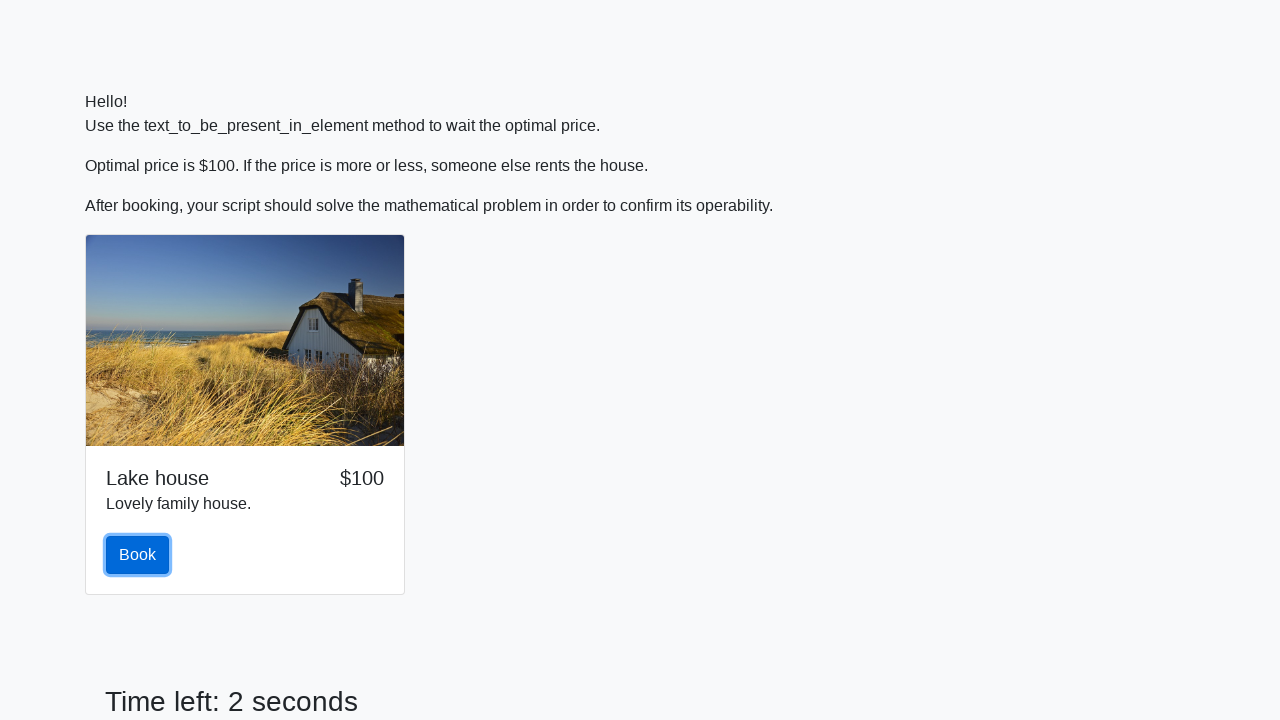

Filled form field with calculated value: 2.054531249973778 on .form-control
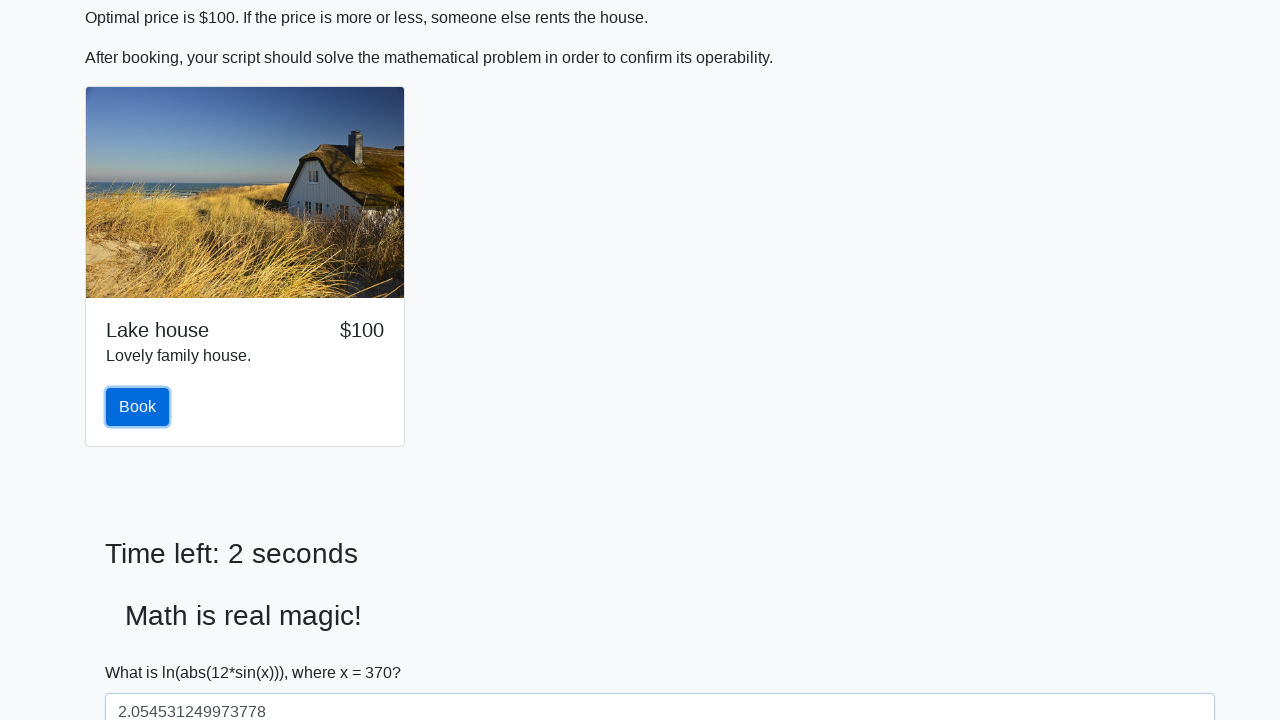

Clicked the solve button to submit form at (143, 651) on #solve
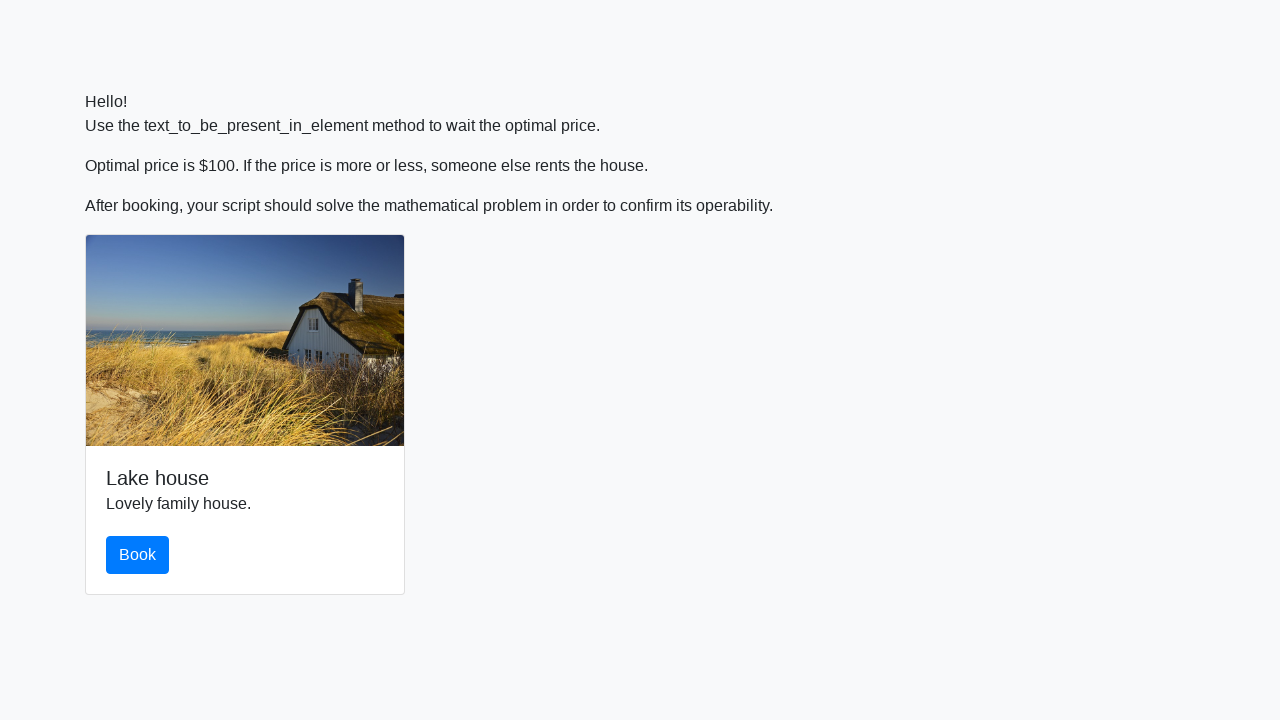

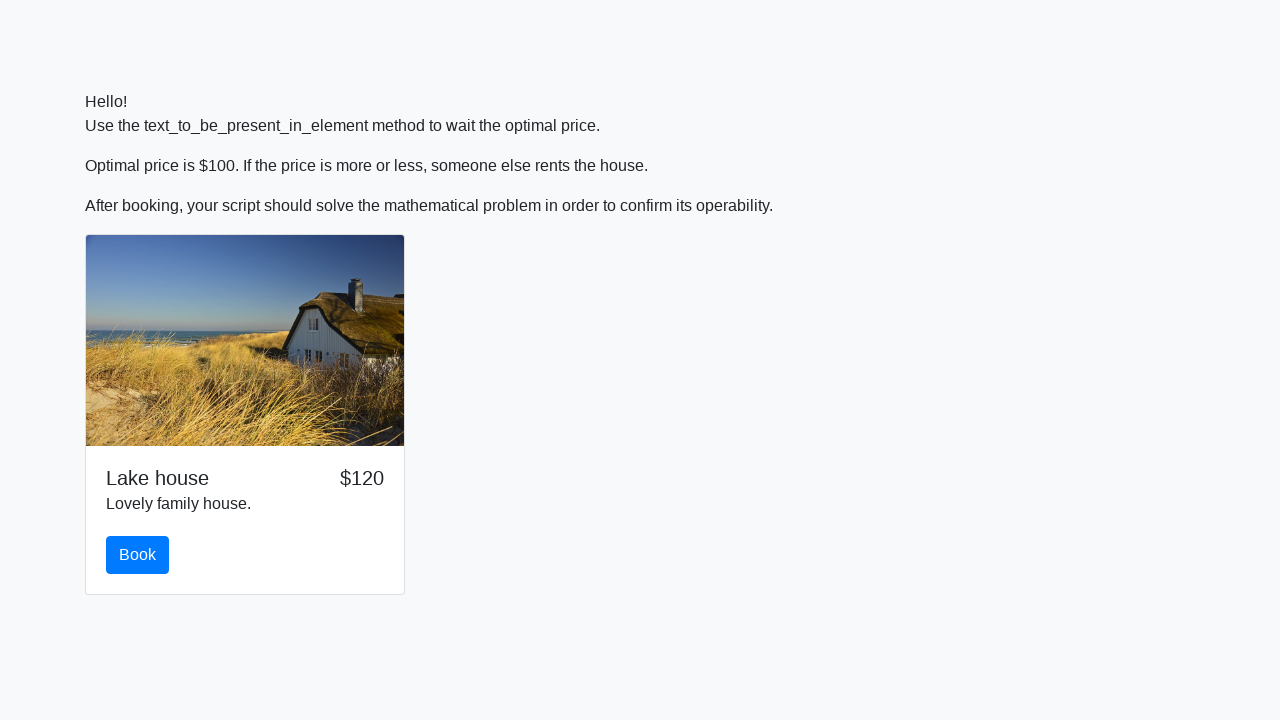